Navigates to the OrangeHRM demo site and retrieves the page title

Starting URL: https://opensource-demo.orangehrmlive.com/

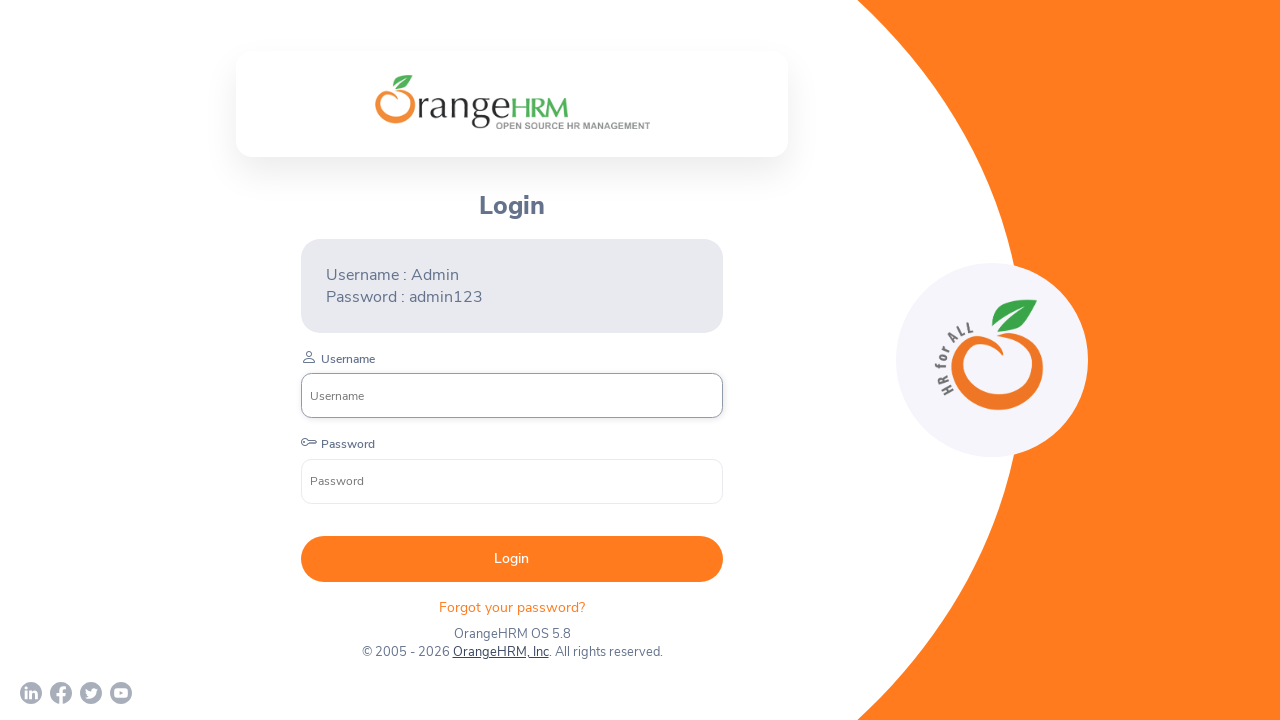

Retrieved page title from OrangeHRM demo site
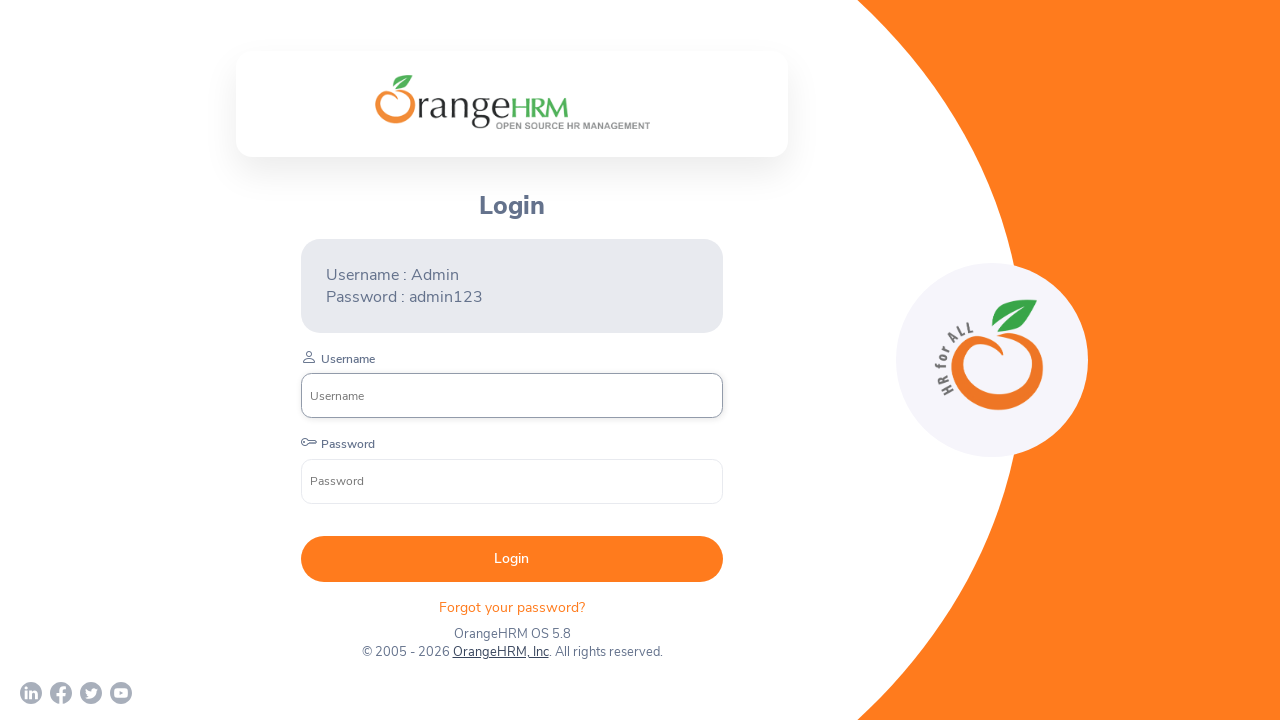

Printed page title to console
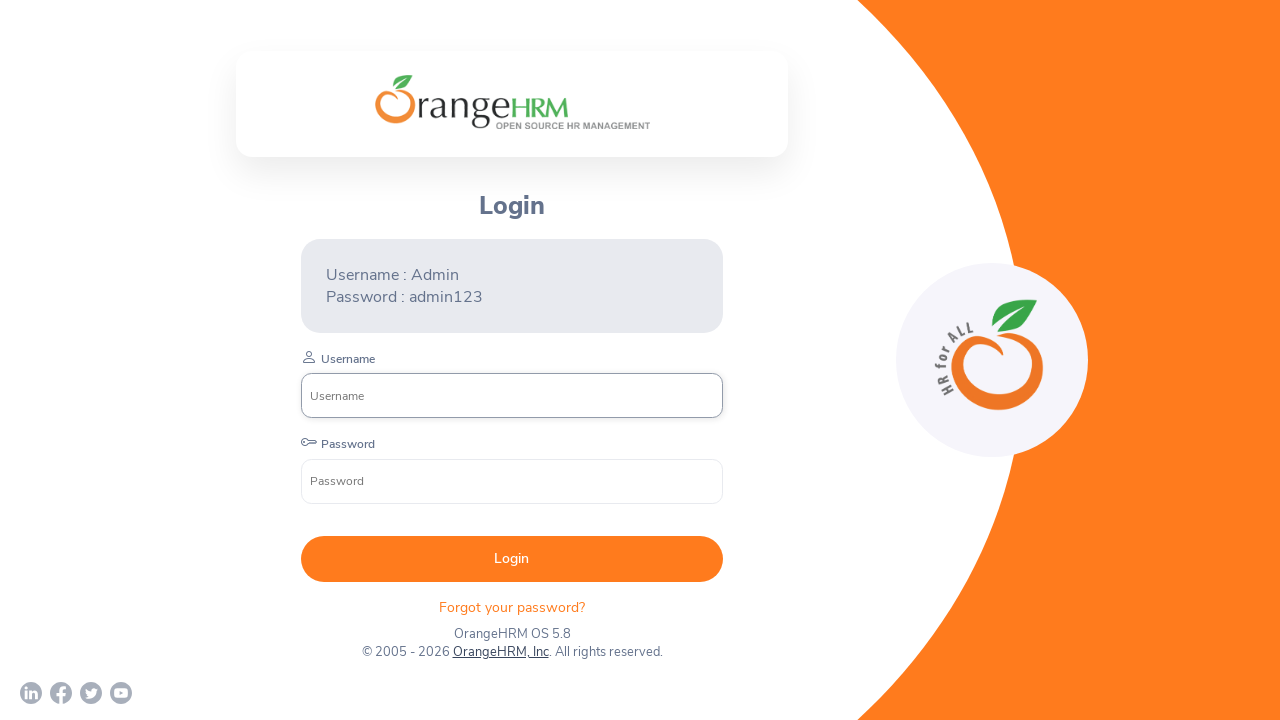

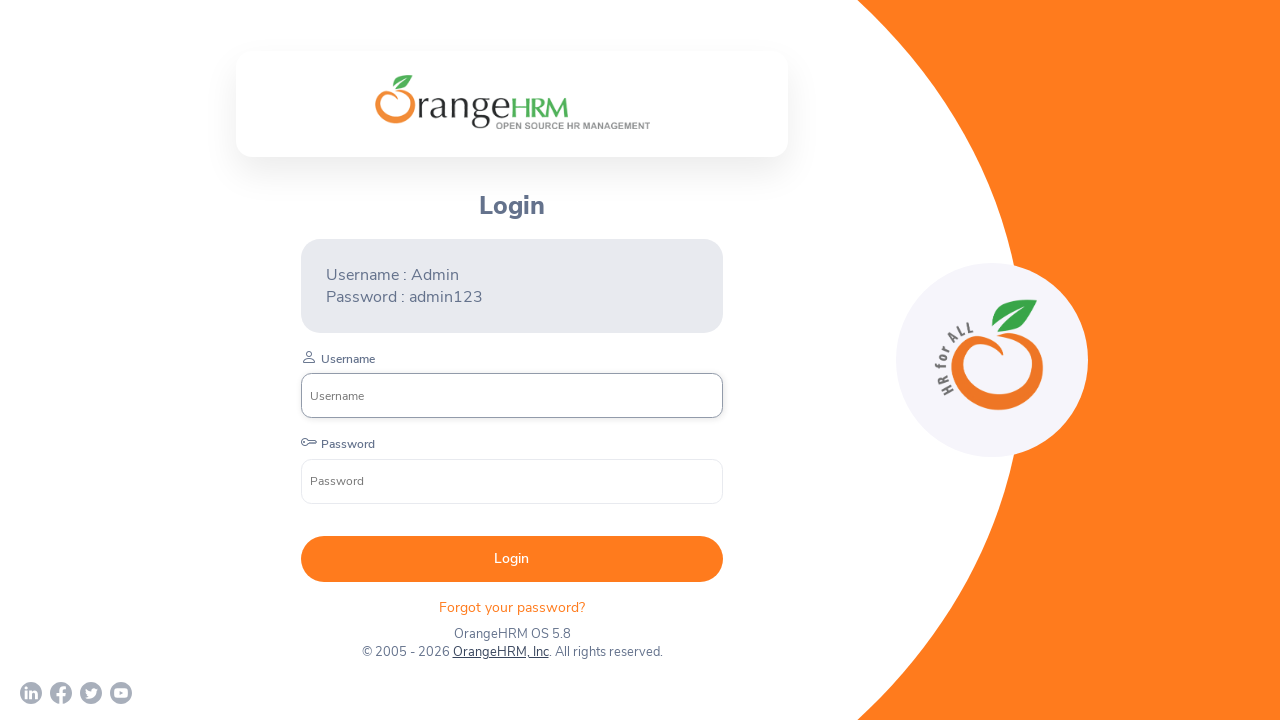